Tests button interactions including double-click and right-click functionality.

Starting URL: https://demoqa.com/

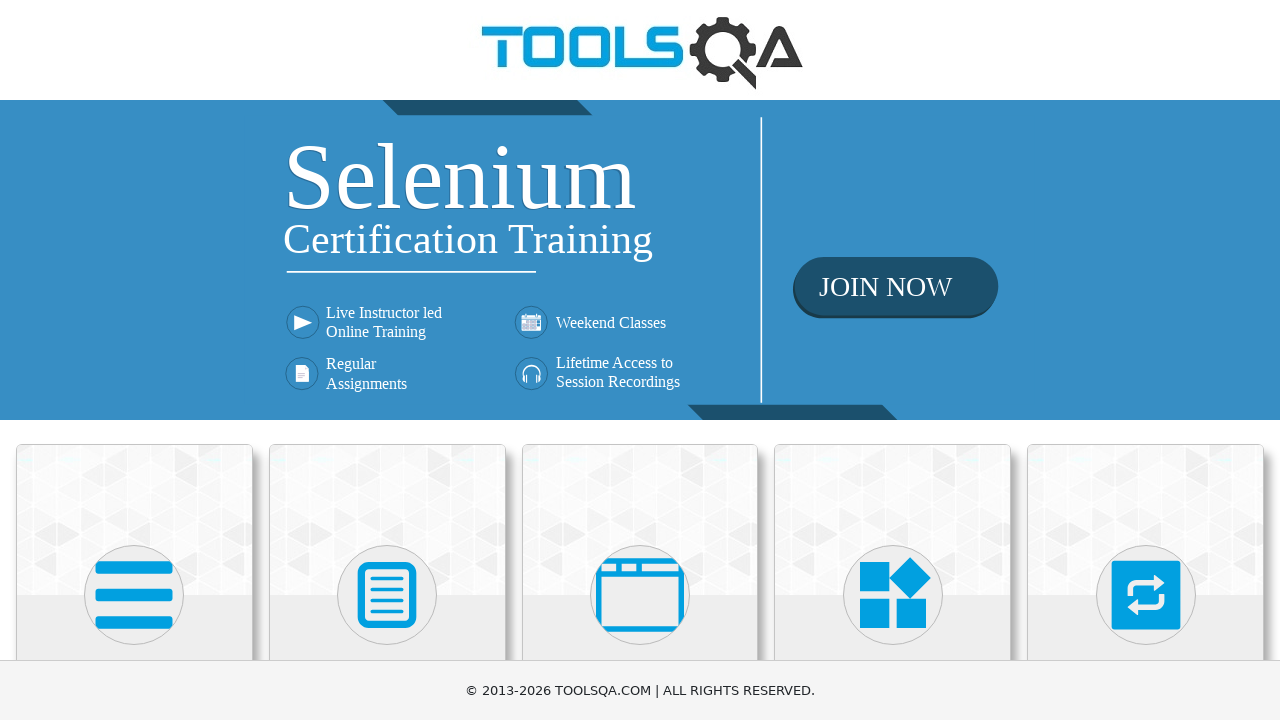

Clicked on Elements card at (134, 360) on text=Elements
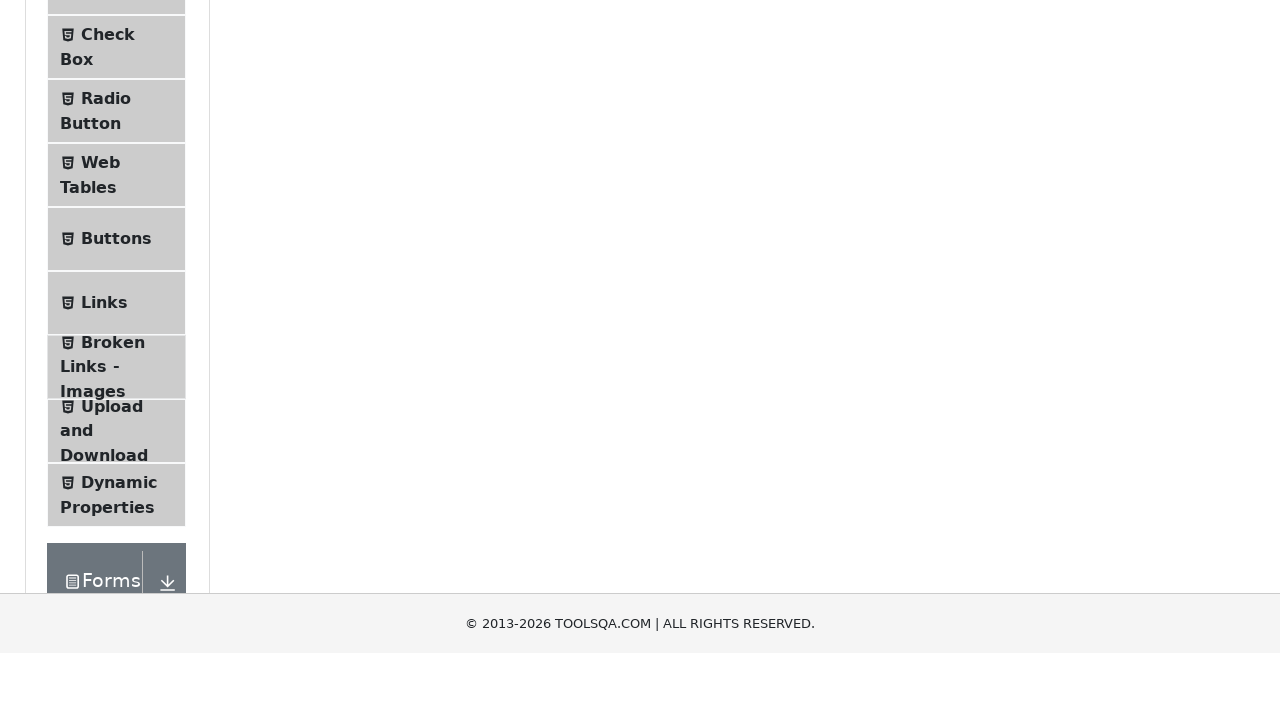

Clicked on Buttons menu item at (116, 517) on text=Buttons
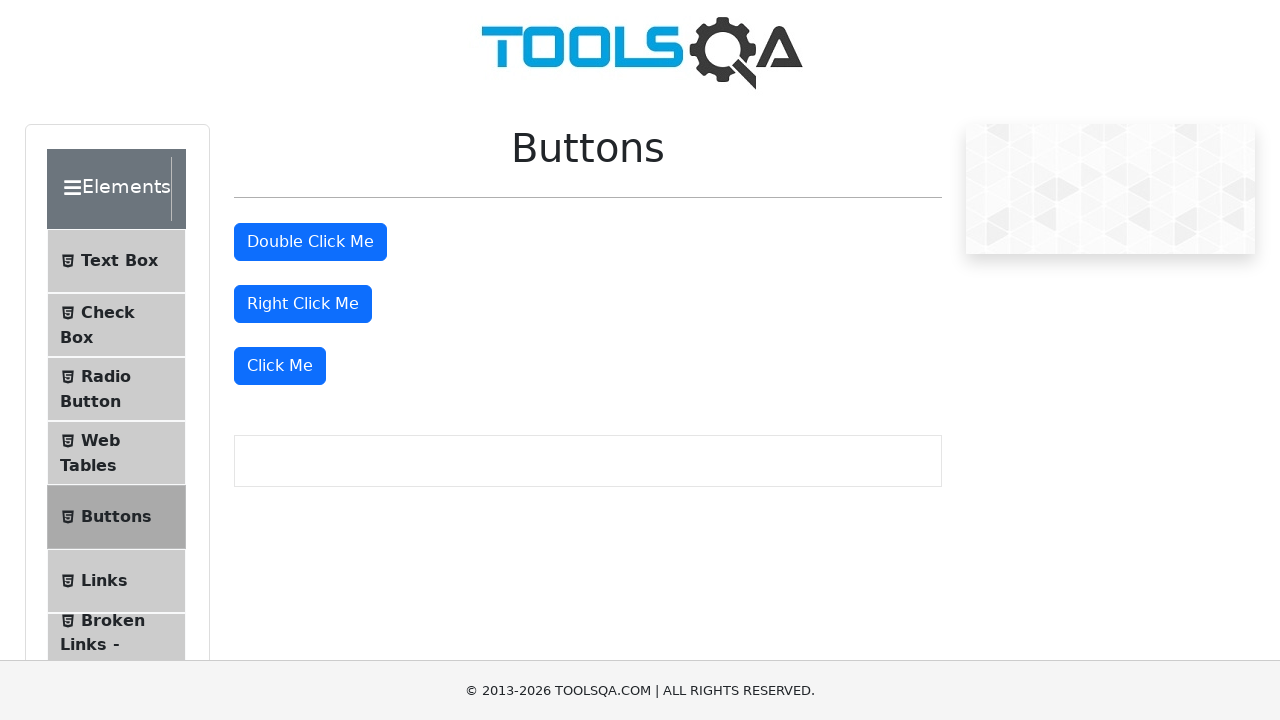

ผู้ใช้งานกด double click ปุ่ม Double Click Me at (310, 242) on #doubleClickBtn
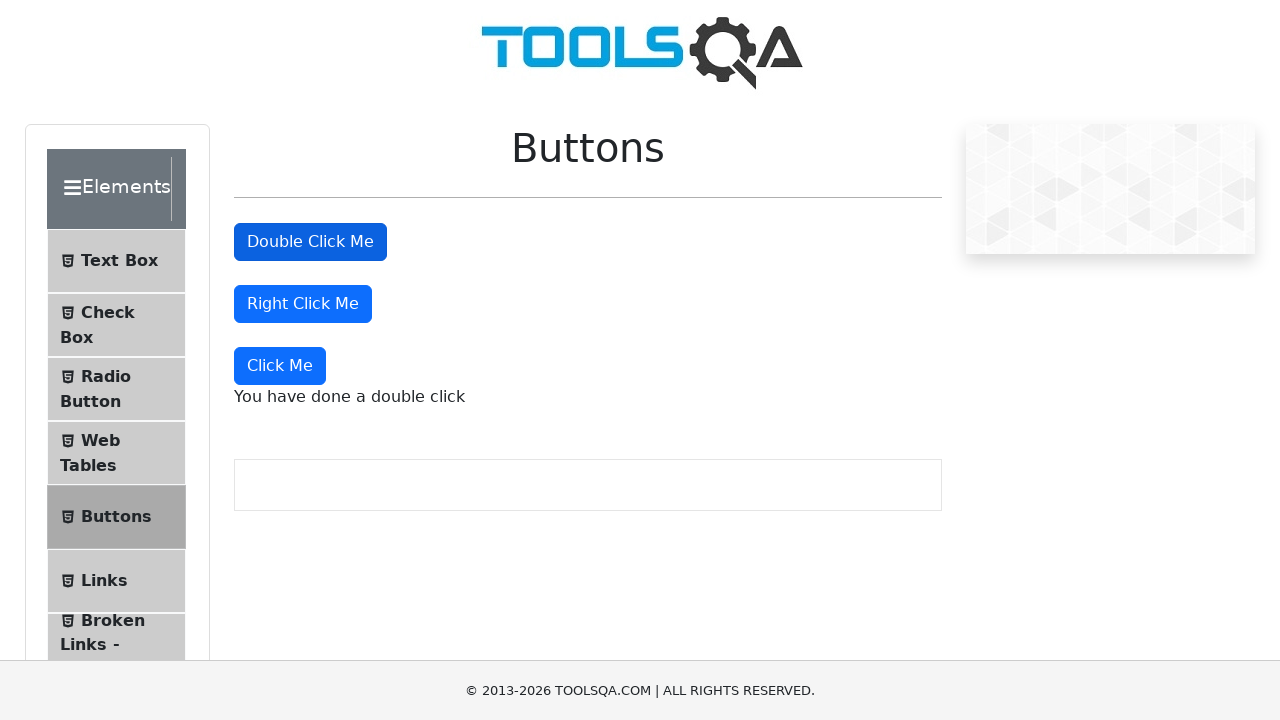

Double click message appeared
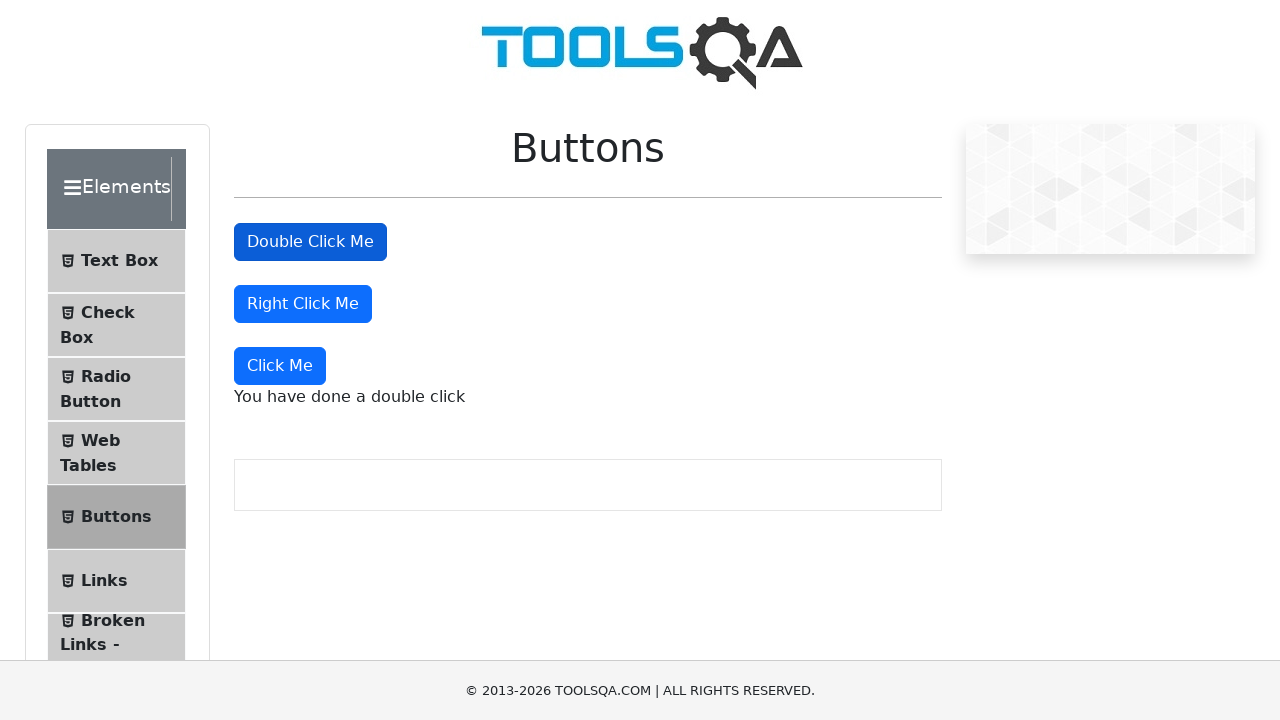

Right-clicked the button at (303, 304) on #rightClickBtn
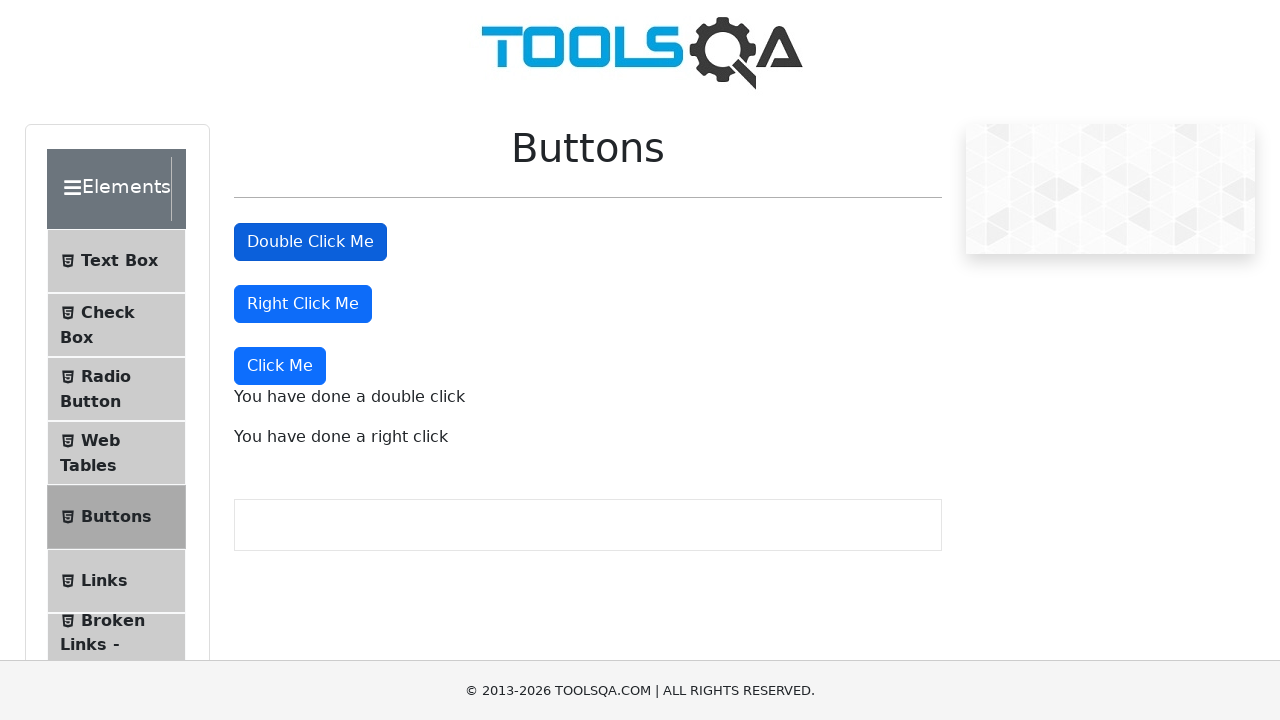

Right click message appeared
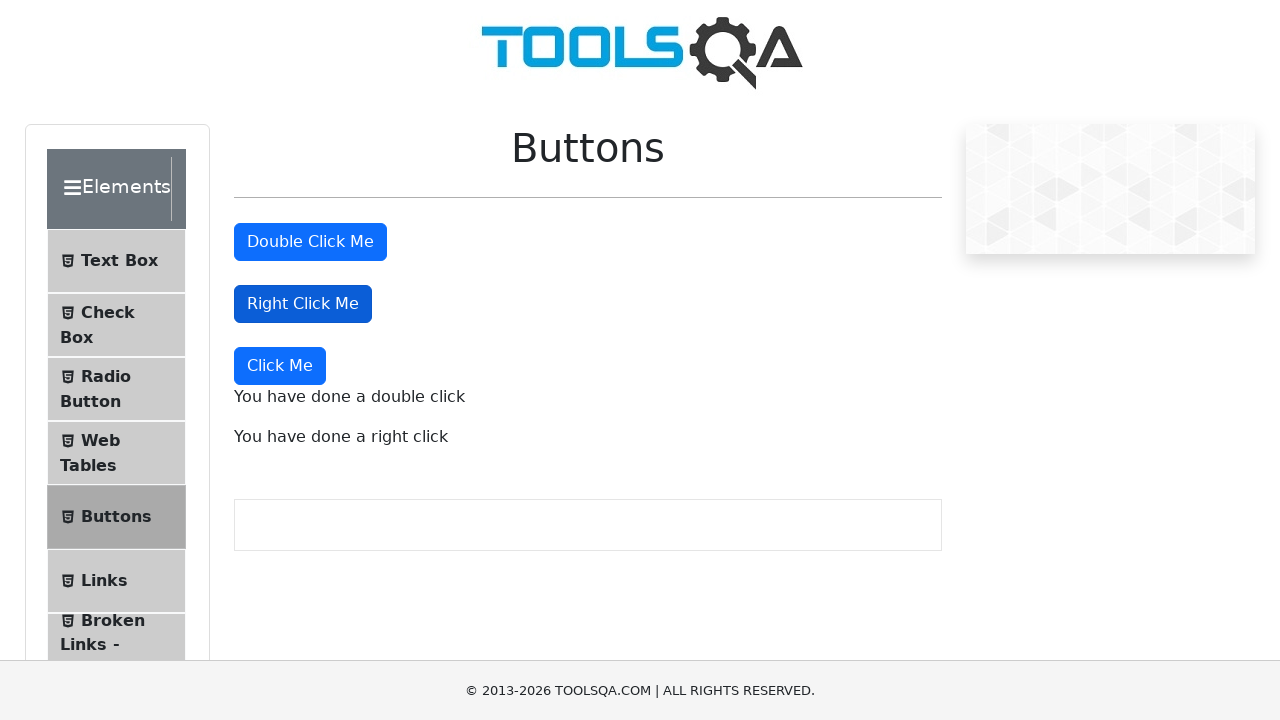

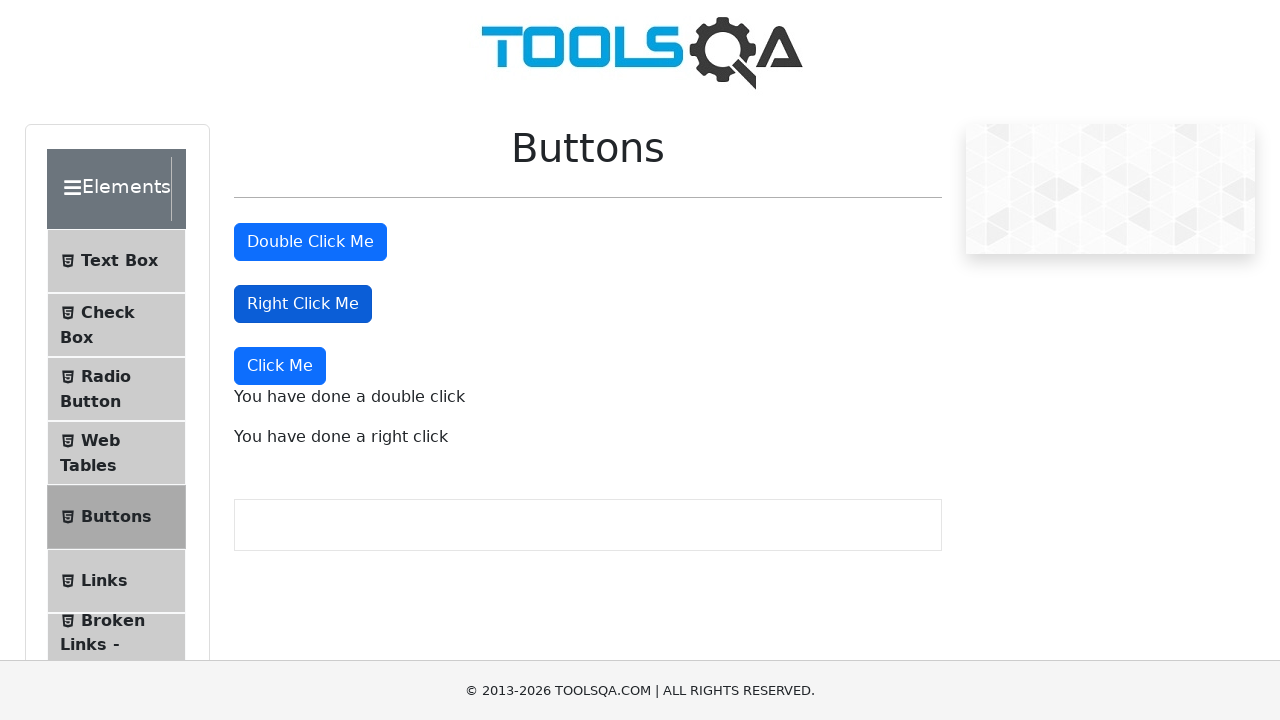